Tests right-click (context click) functionality on a button element to trigger a context menu on a jQuery contextMenu demo page

Starting URL: https://swisnl.github.io/jQuery-contextMenu/demo.html

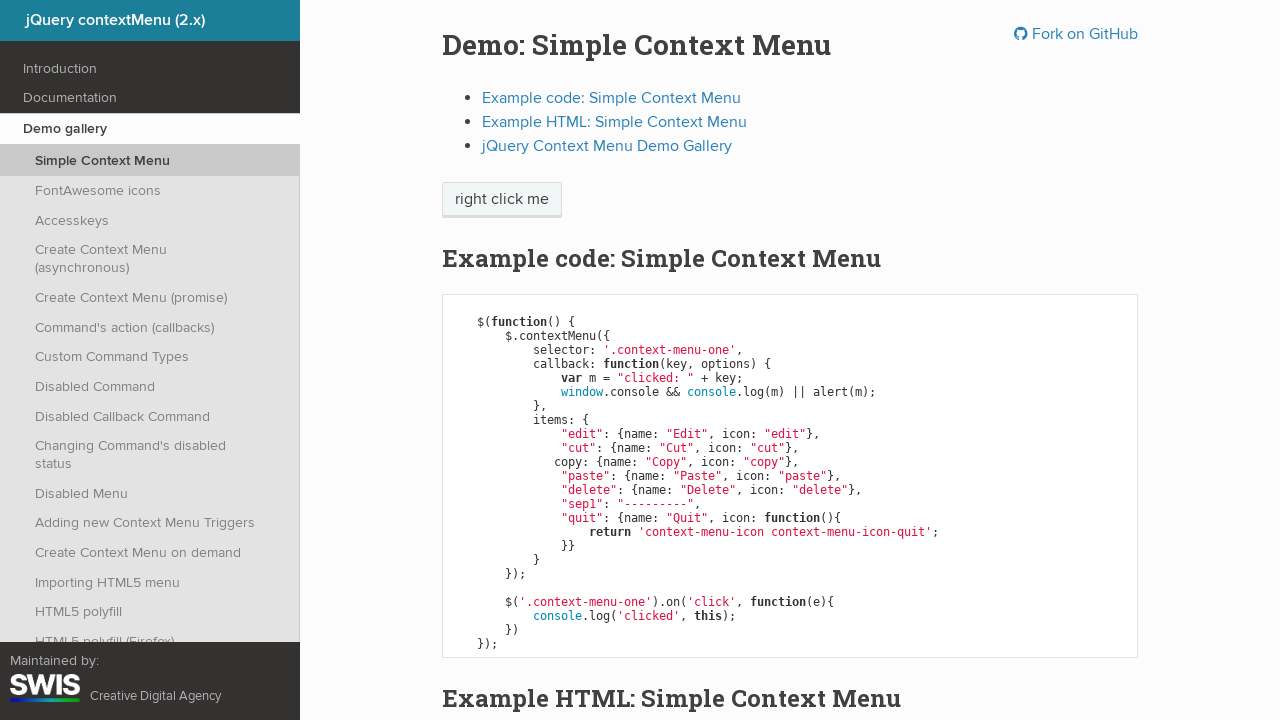

Context menu button became visible
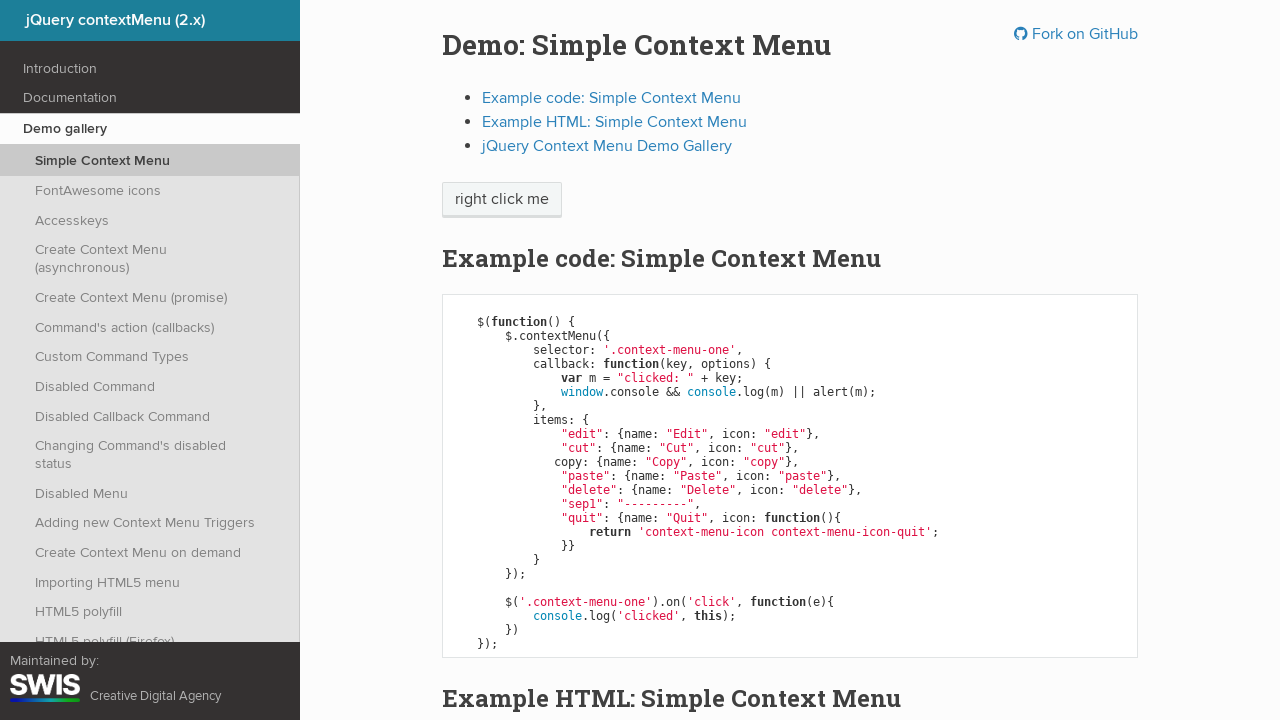

Right-clicked on context menu button at (502, 200) on span.context-menu-one.btn.btn-neutral
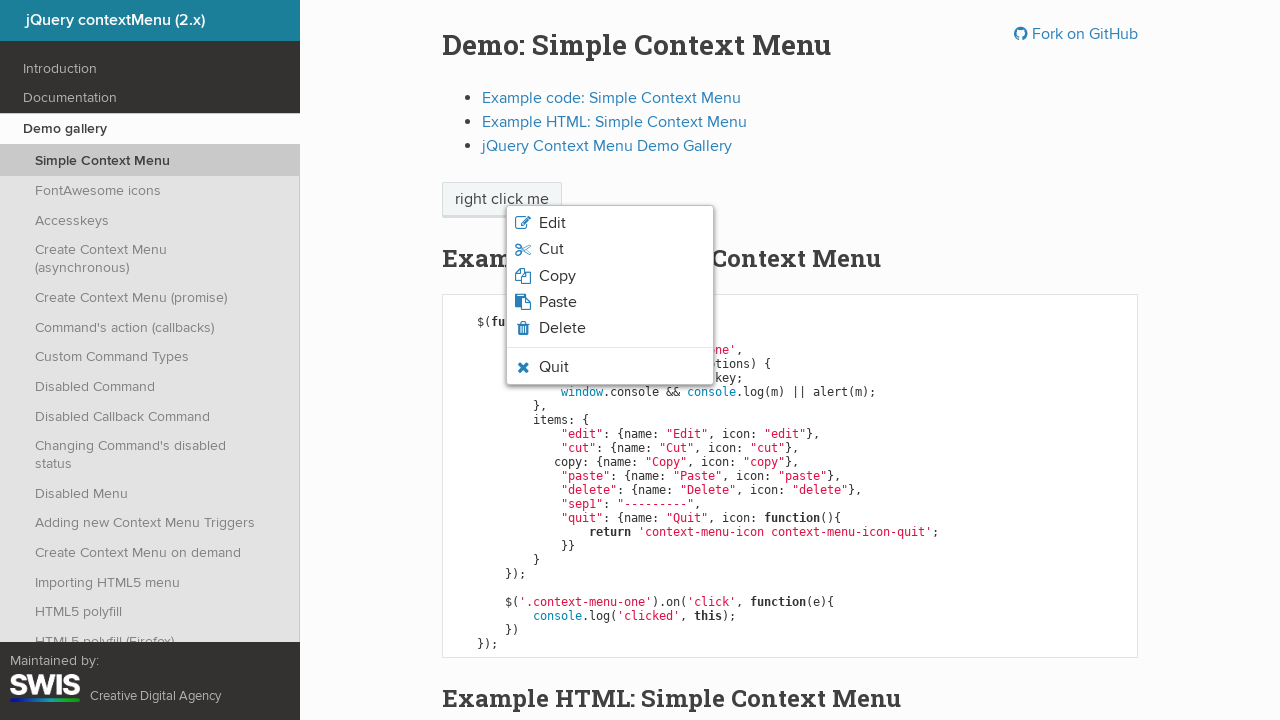

Context menu appeared
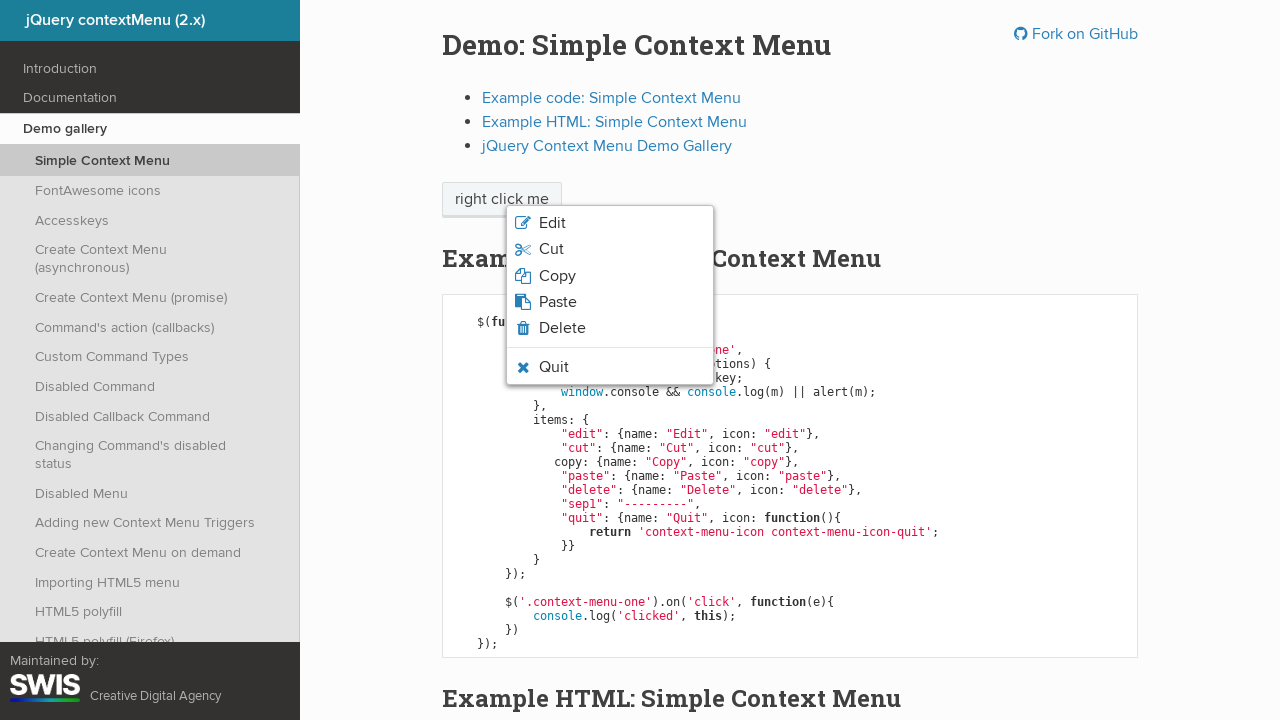

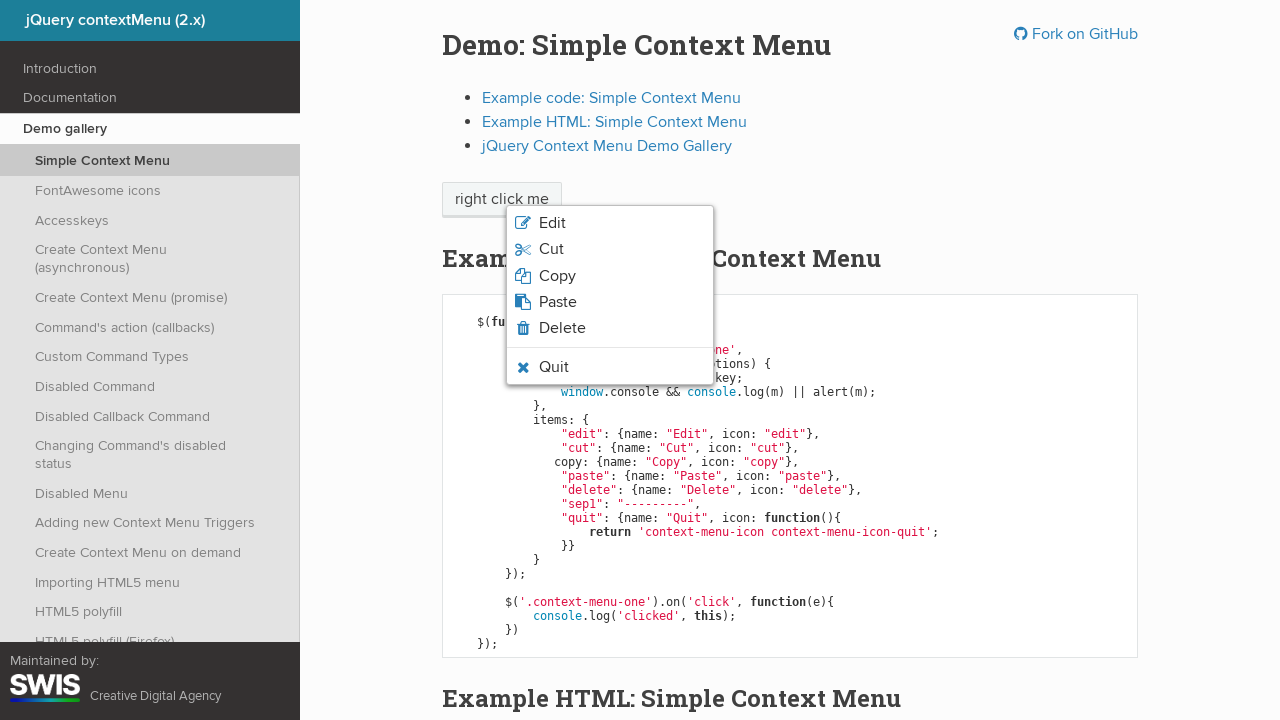